Tests inputting a current address into the text box form and verifying it appears in the output

Starting URL: https://demoqa.com/text-box

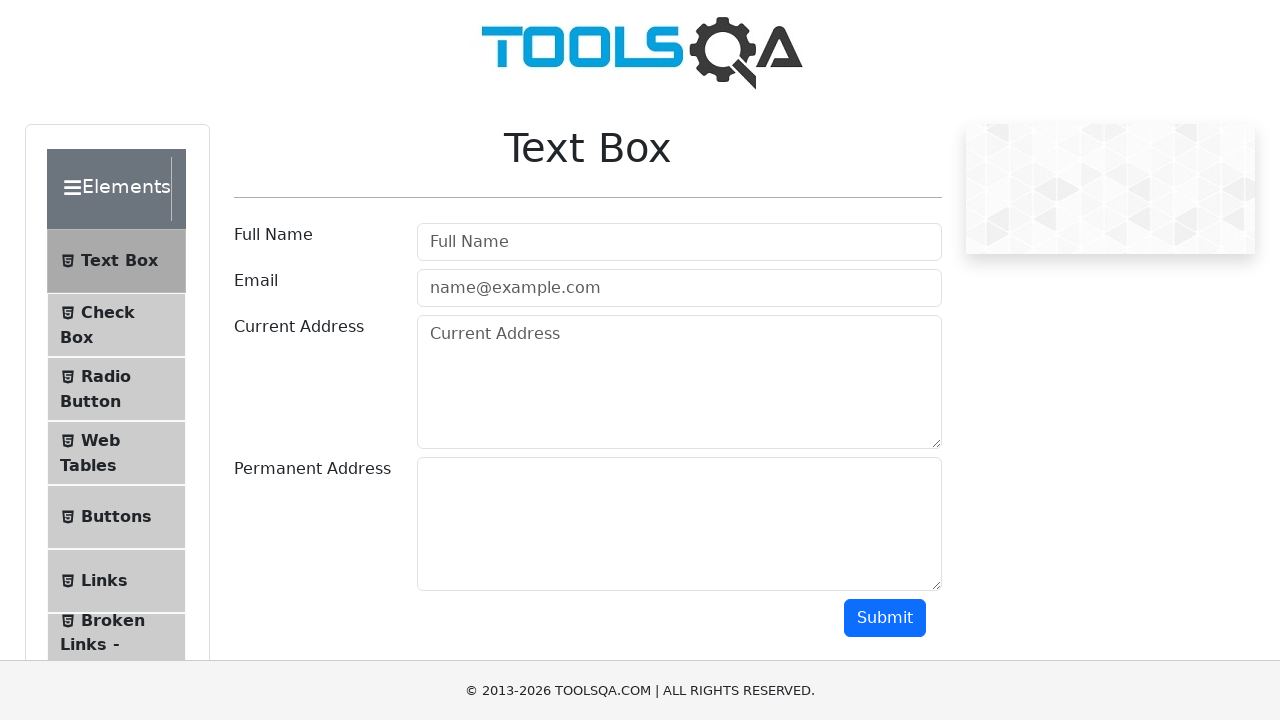

Filled current address field with '123 Main Street, New York, NY 10001' on #currentAddress
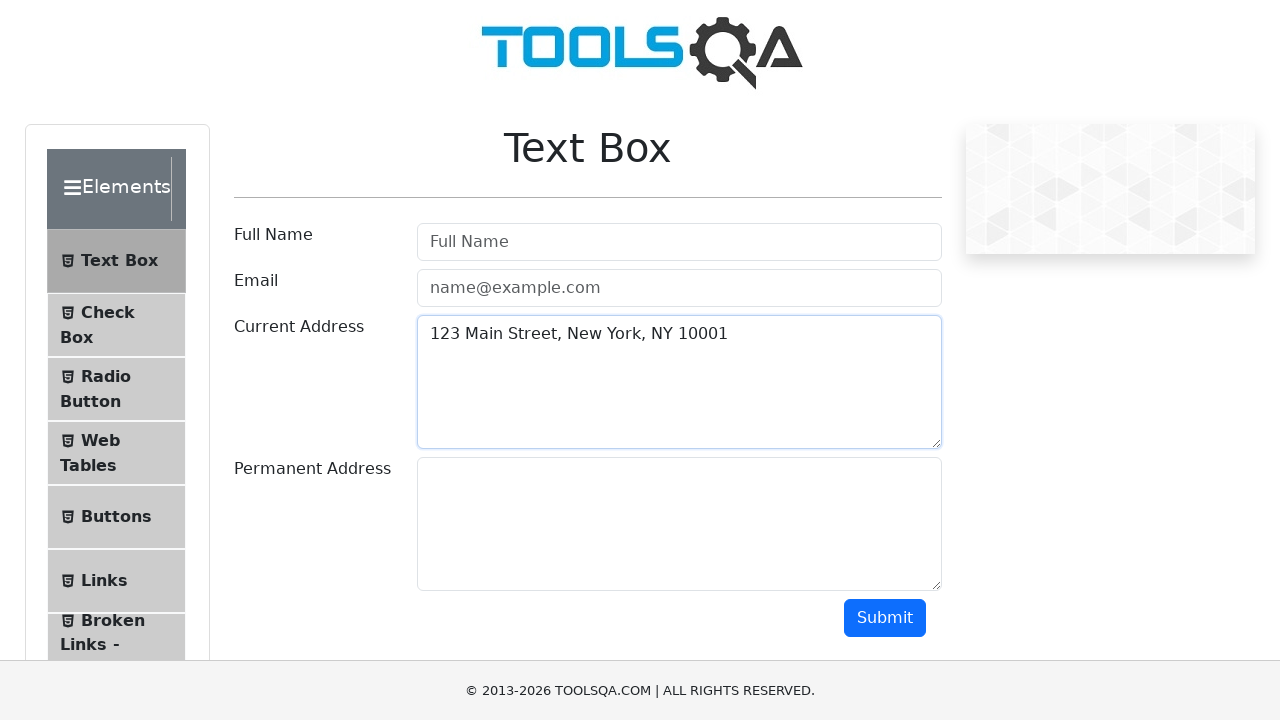

Clicked submit button at (885, 618) on #submit
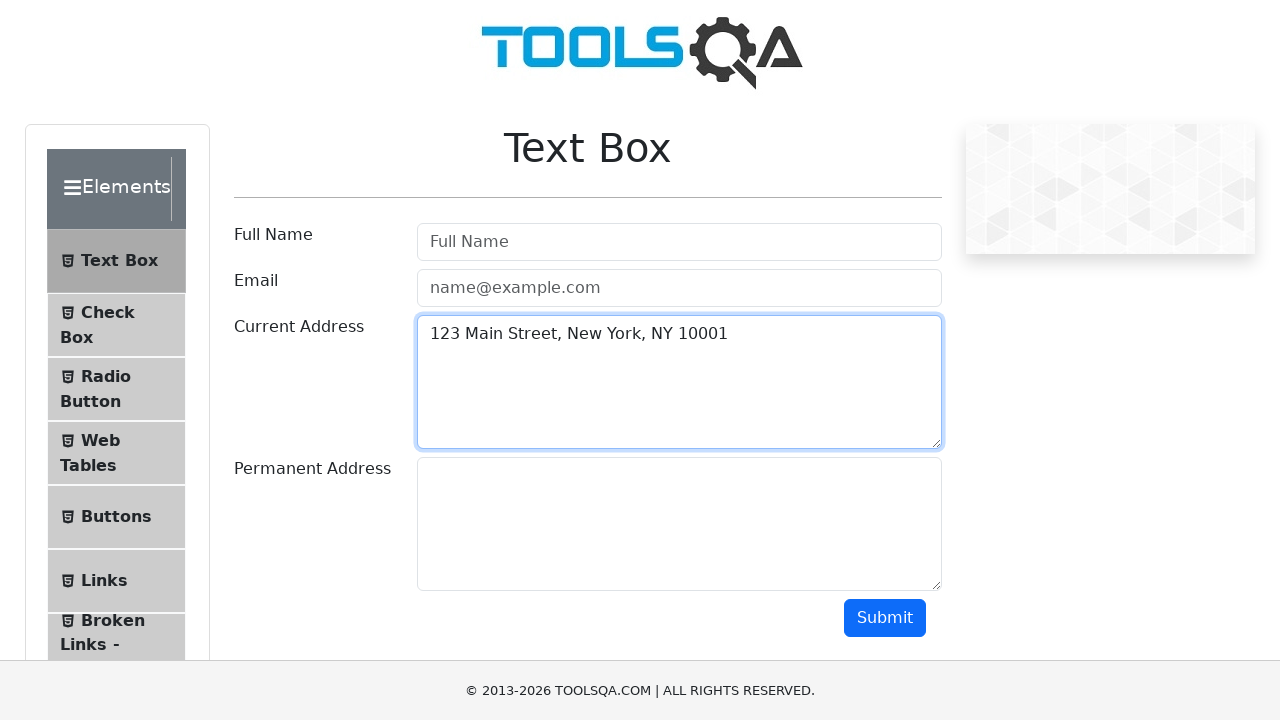

Verified output contains the current address '123 Main Street'
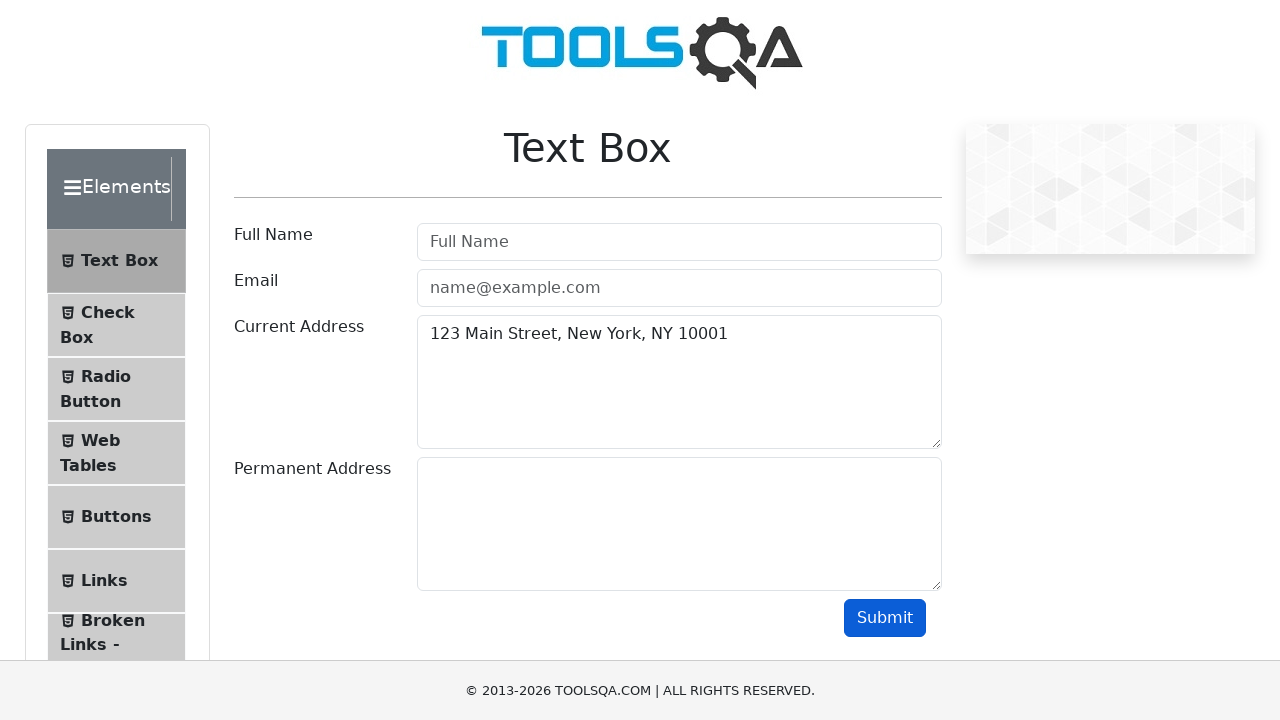

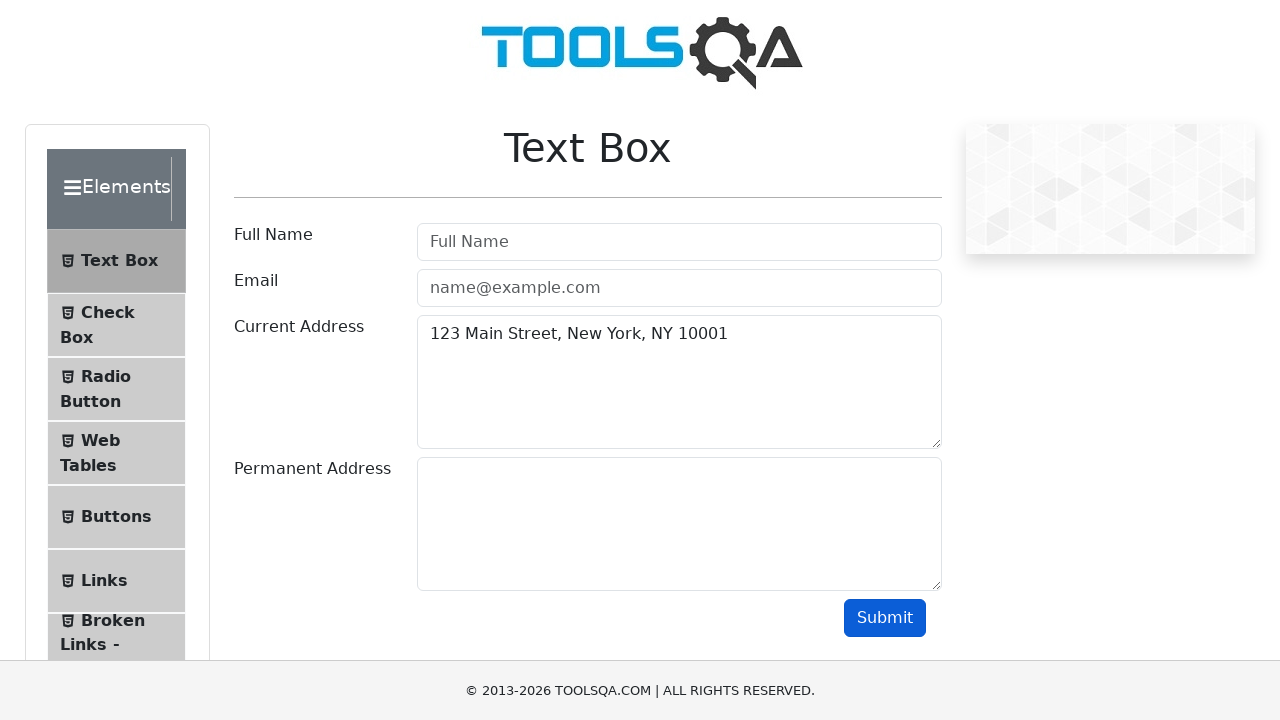